Tests the sort member list functionality by clicking the sort button and verifying the first option is sorted alphabetically

Starting URL: https://devops-proj-testing-4ee4d.web.app/

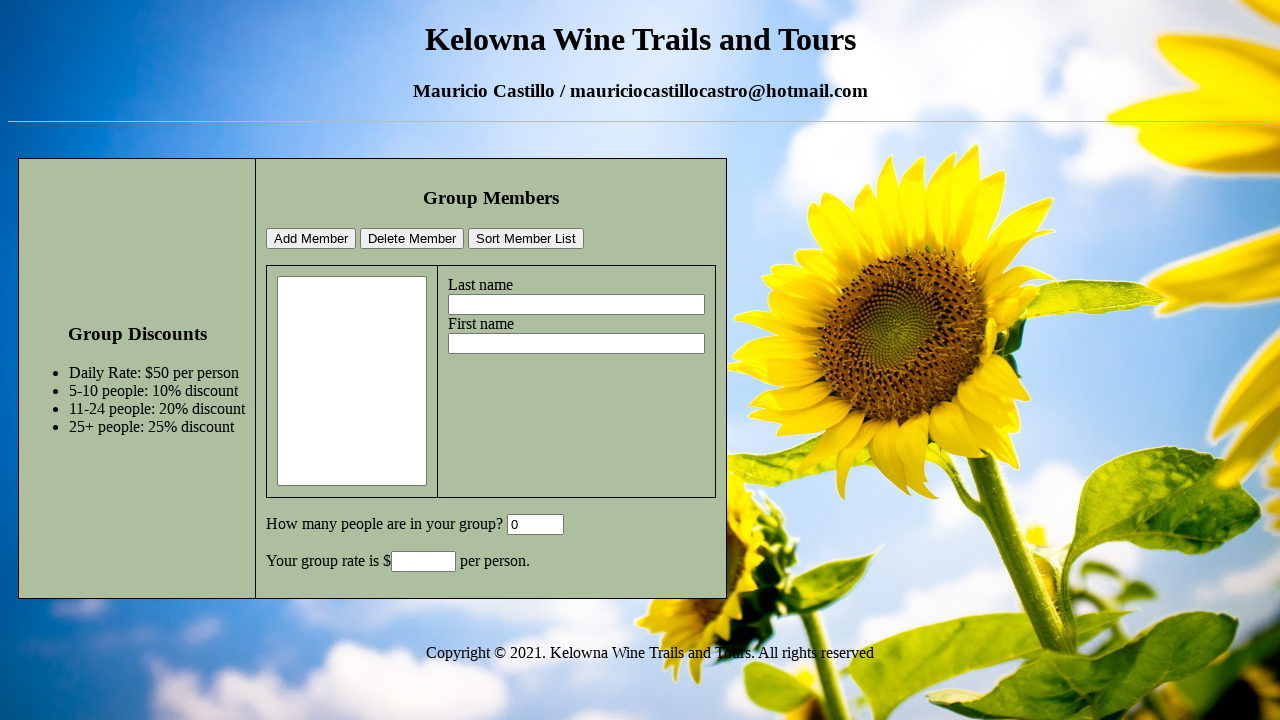

Filled lastname field with 'SecondLastName' on input[name='lastname']
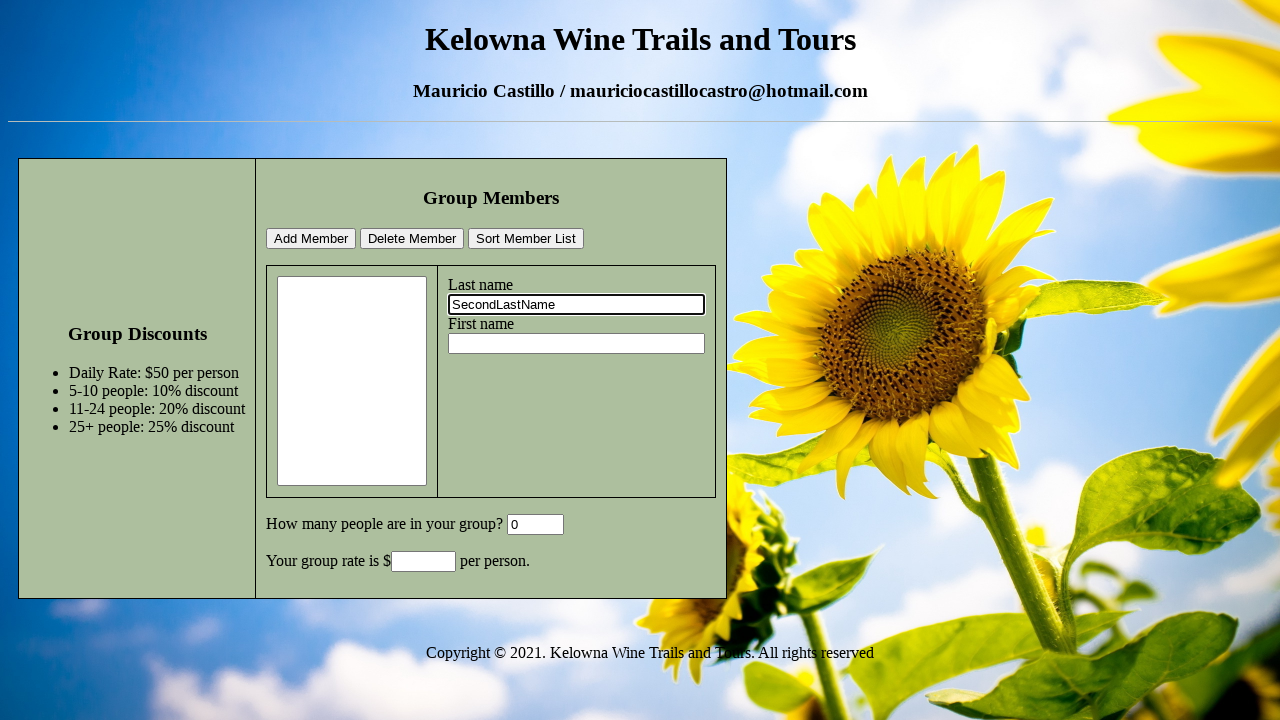

Filled firstname field with 'SecondName' on input[name='firstname']
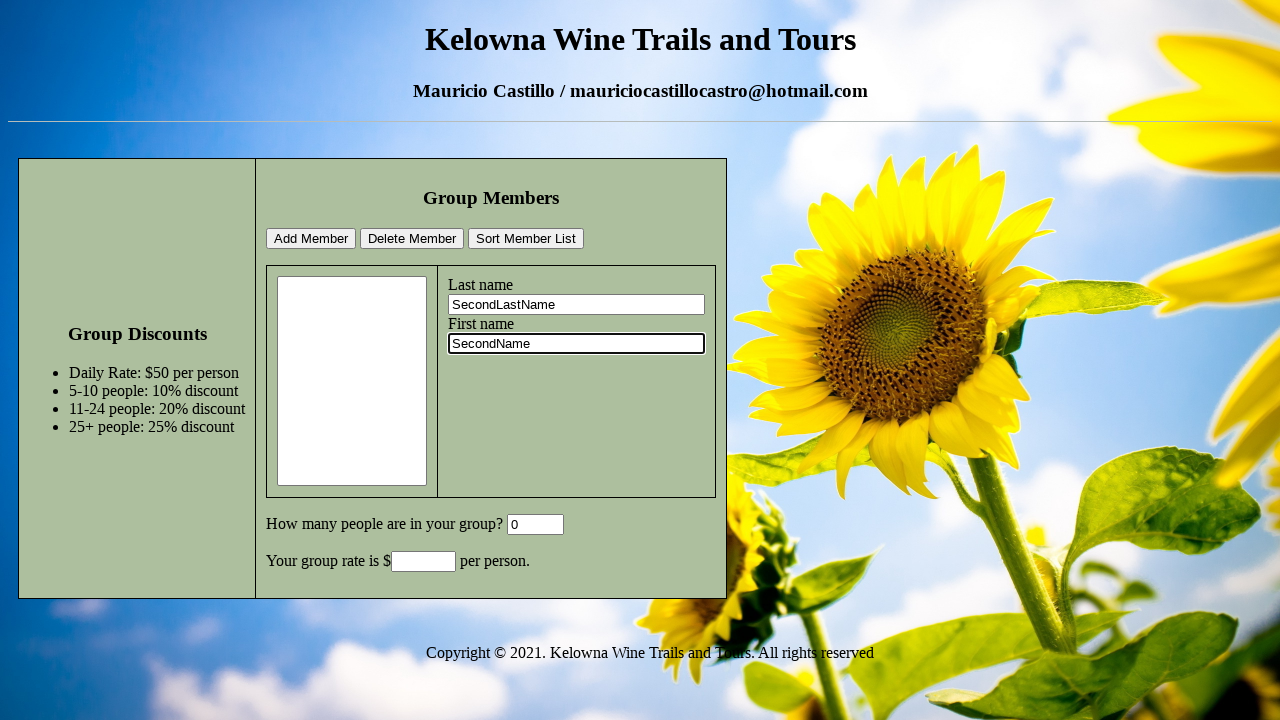

Cleared GroupSize field on #GroupSize
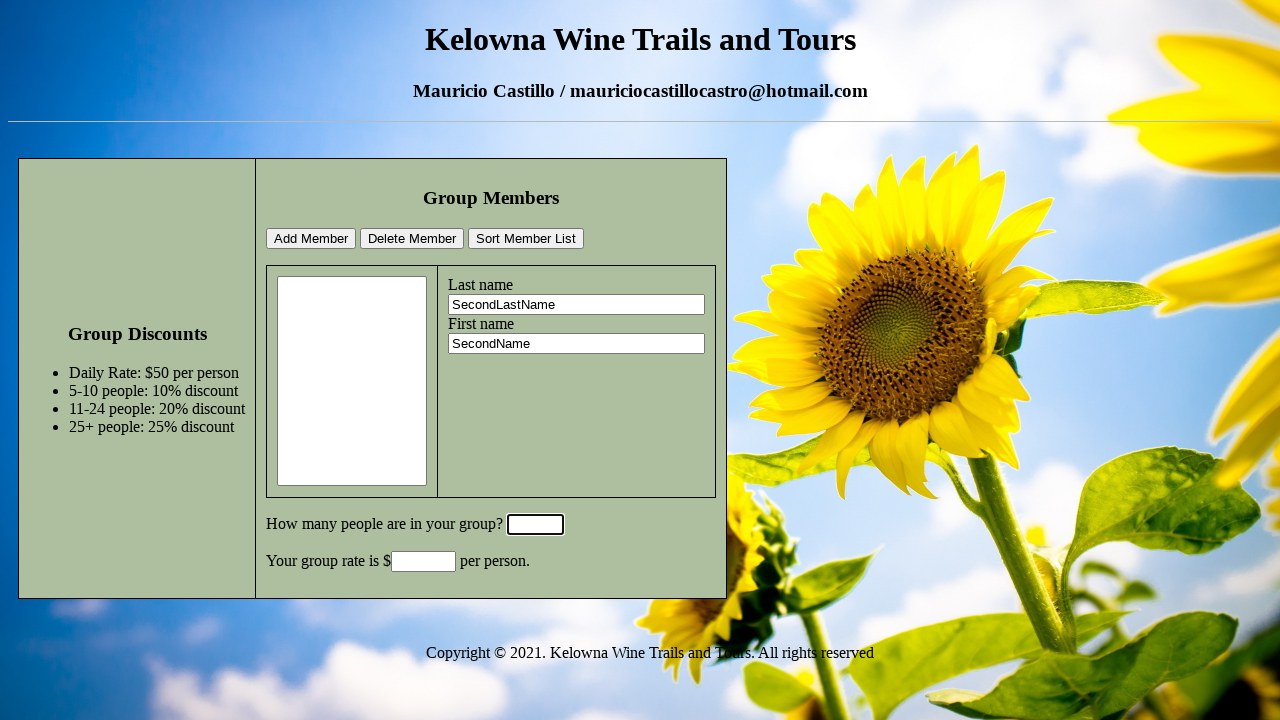

Filled GroupSize field with '6' on #GroupSize
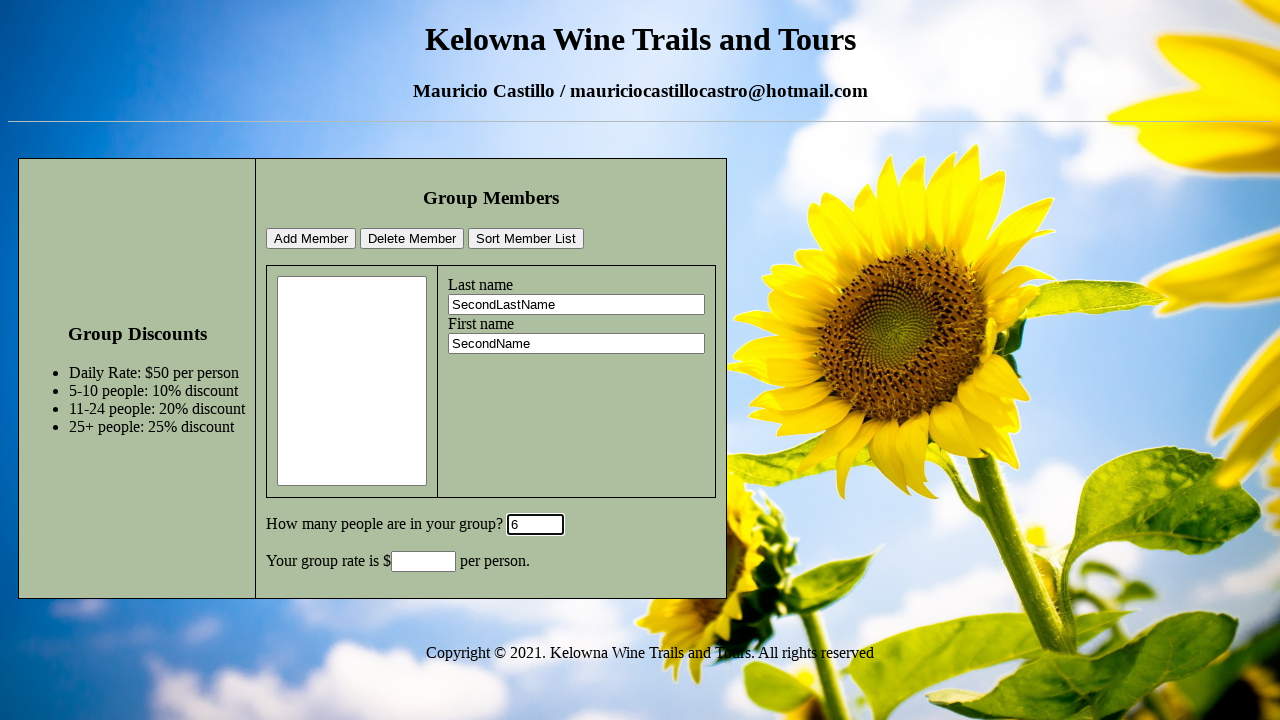

Clicked add member button to add second member at (311, 239) on #addMemberBtn
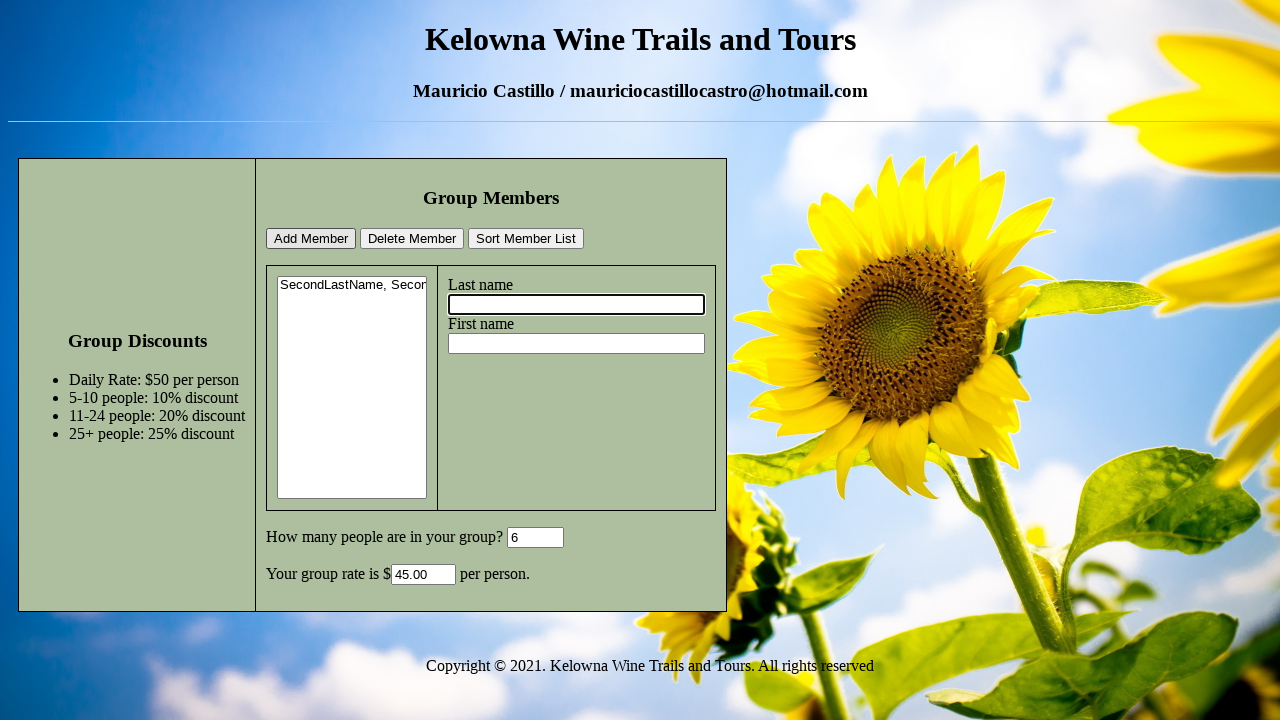

Filled lastname field with 'FirstLastName' on input[name='lastname']
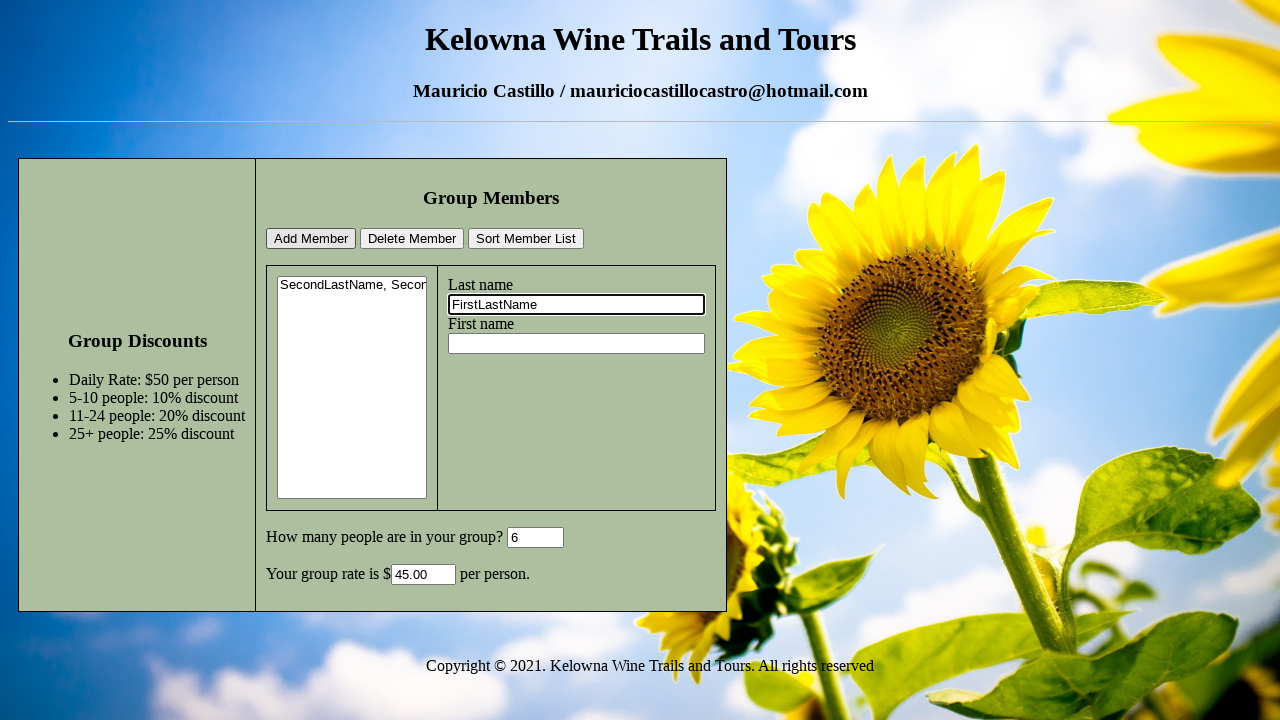

Filled firstname field with 'FirstName' on input[name='firstname']
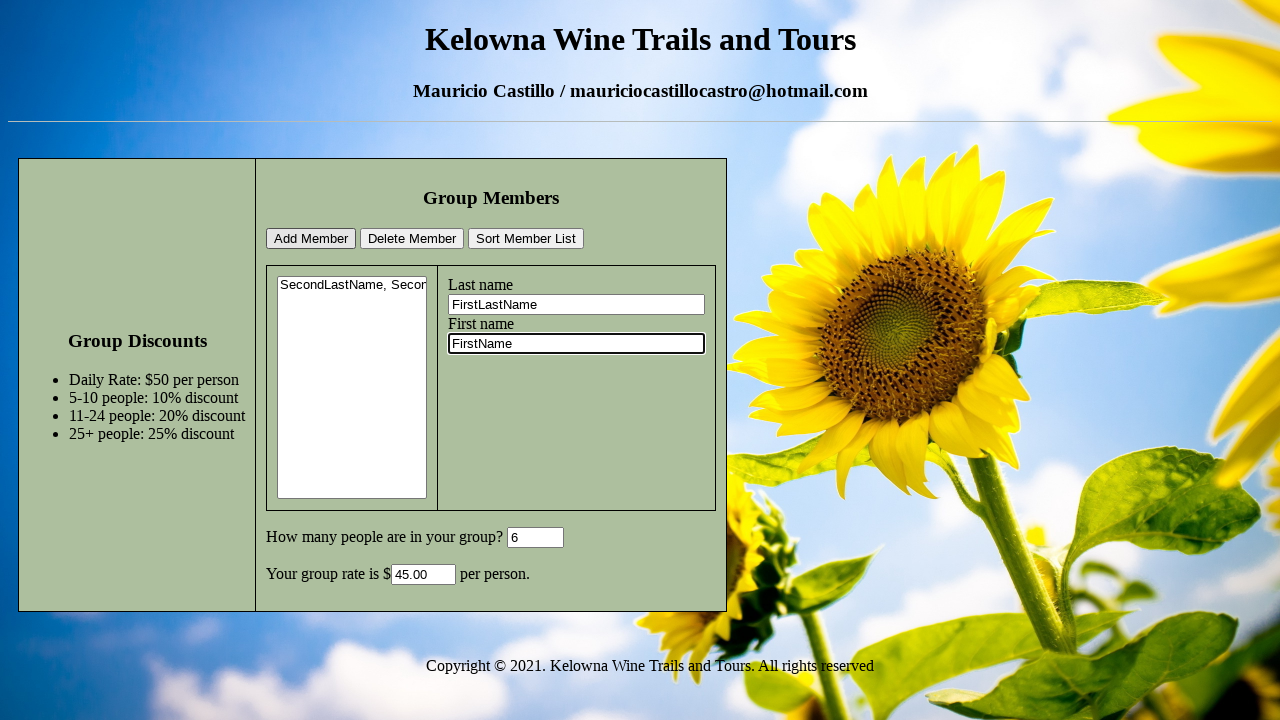

Cleared GroupSize field on #GroupSize
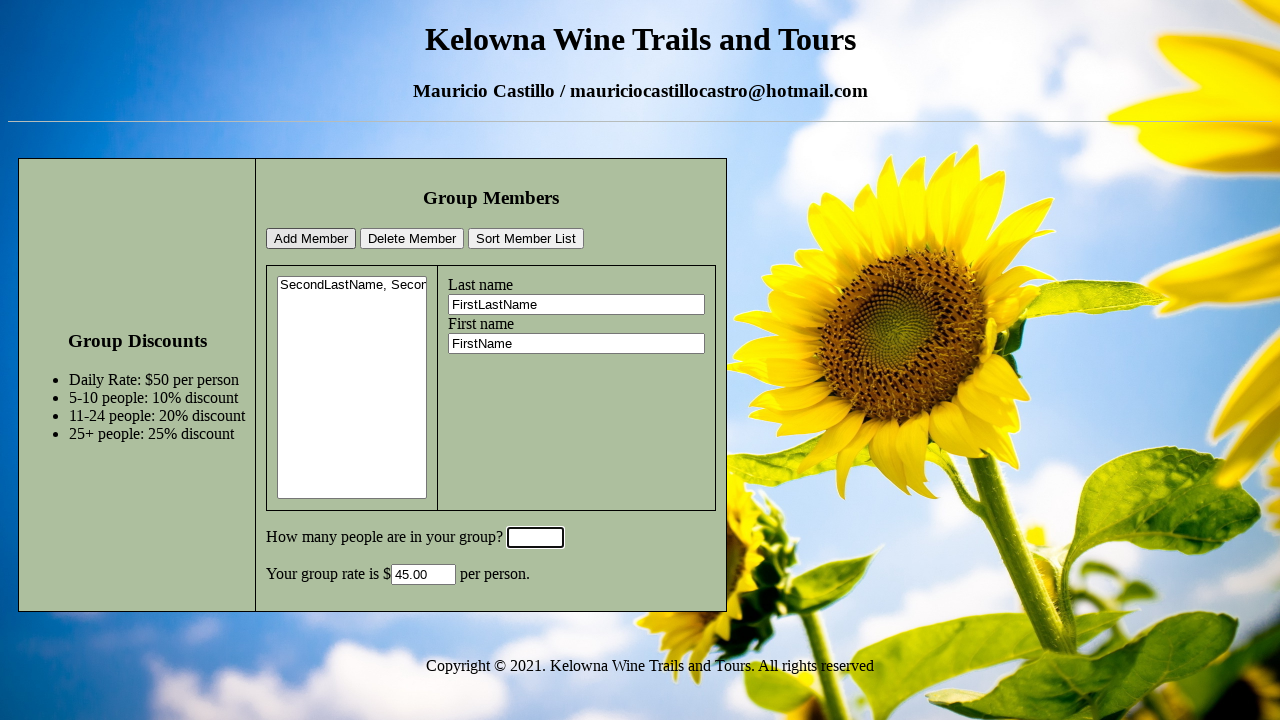

Filled GroupSize field with '1' on #GroupSize
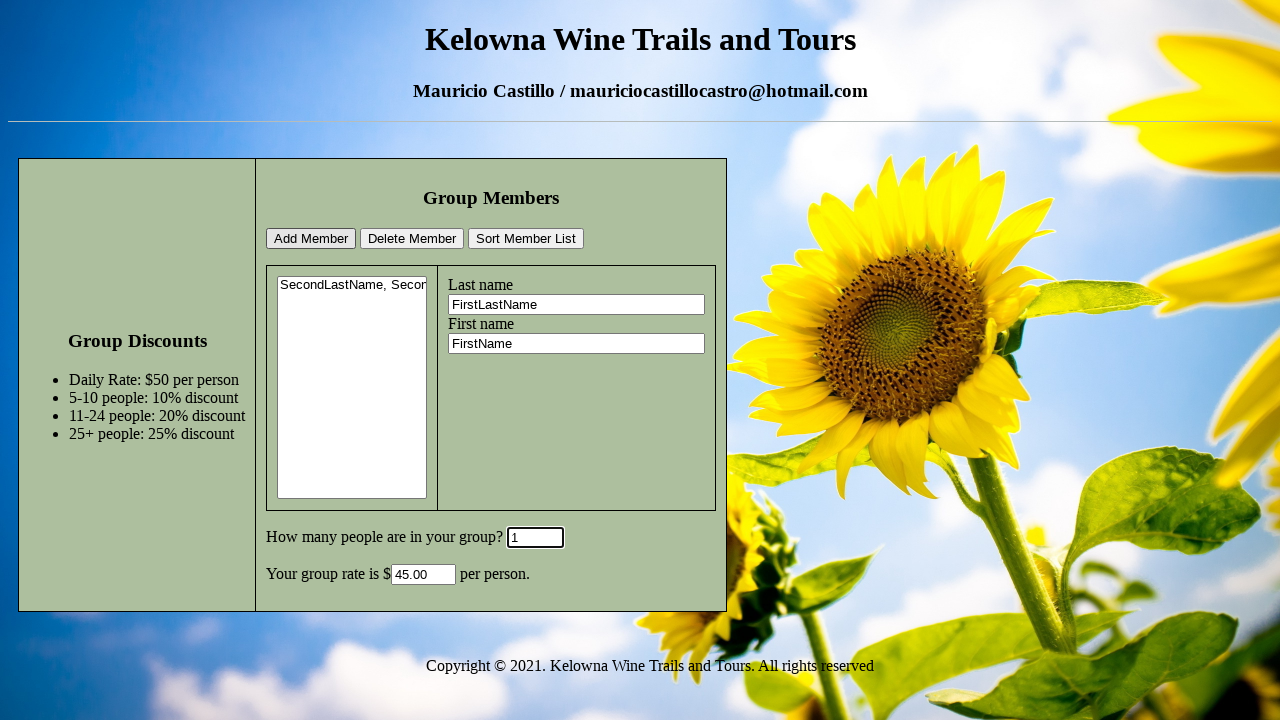

Clicked add member button to add first member at (311, 239) on #addMemberBtn
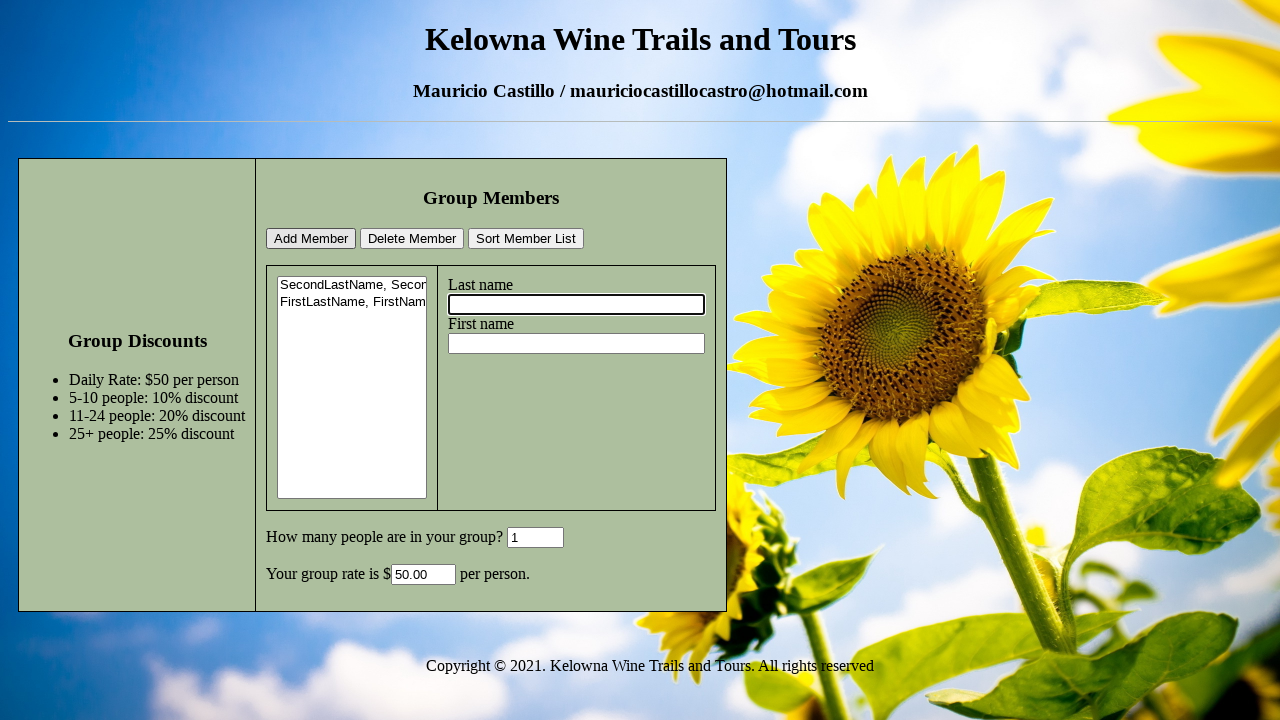

Filled lastname field with 'ThirdLastName' on input[name='lastname']
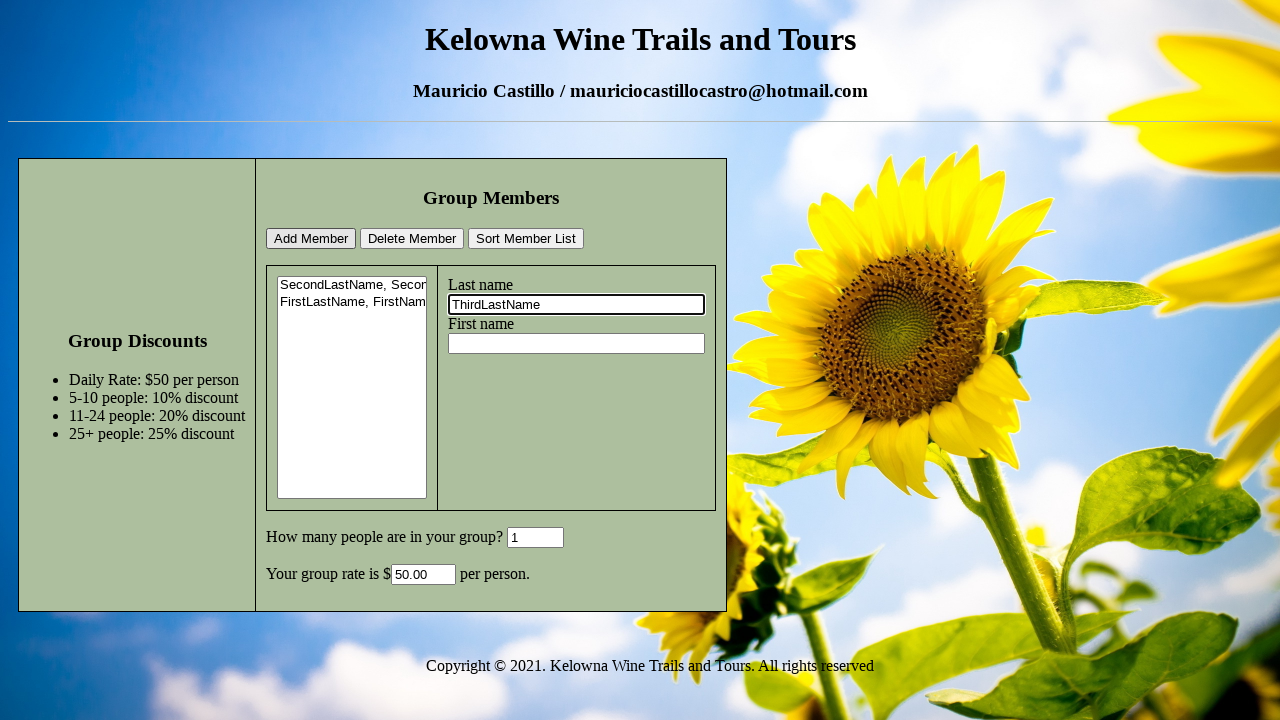

Filled firstname field with 'ThirdName' on input[name='firstname']
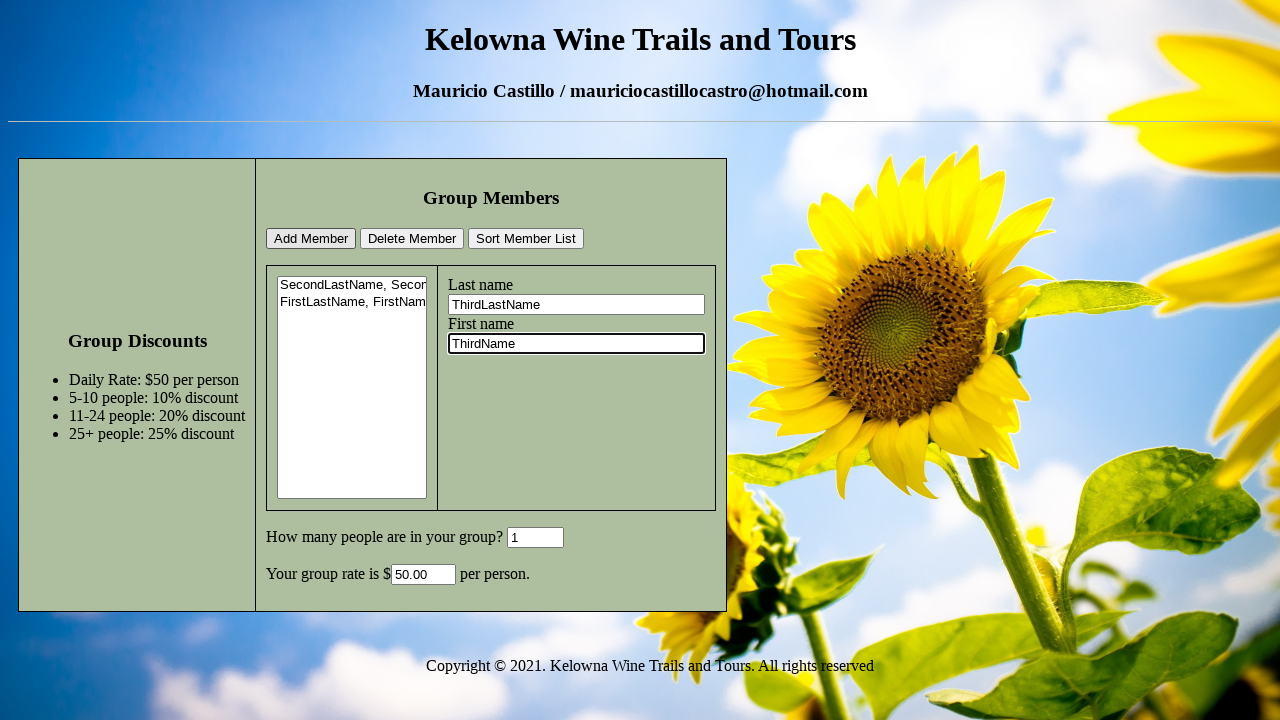

Cleared GroupSize field on #GroupSize
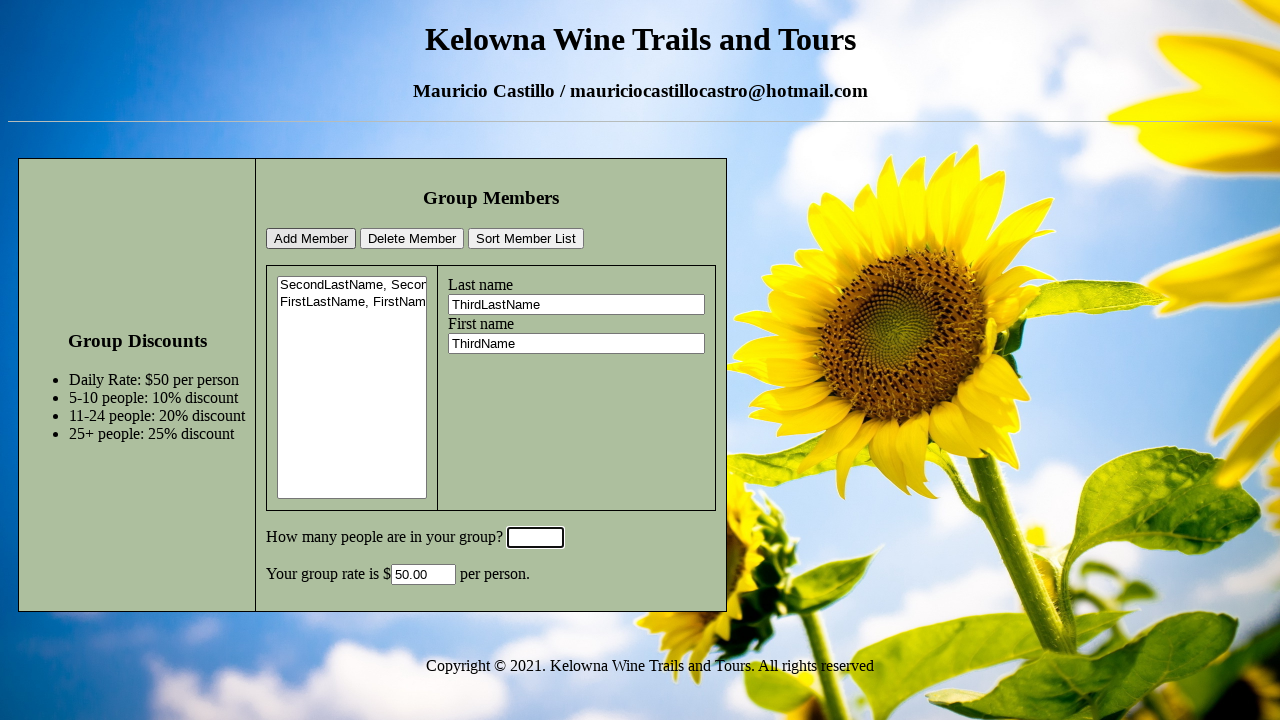

Filled GroupSize field with '20' on #GroupSize
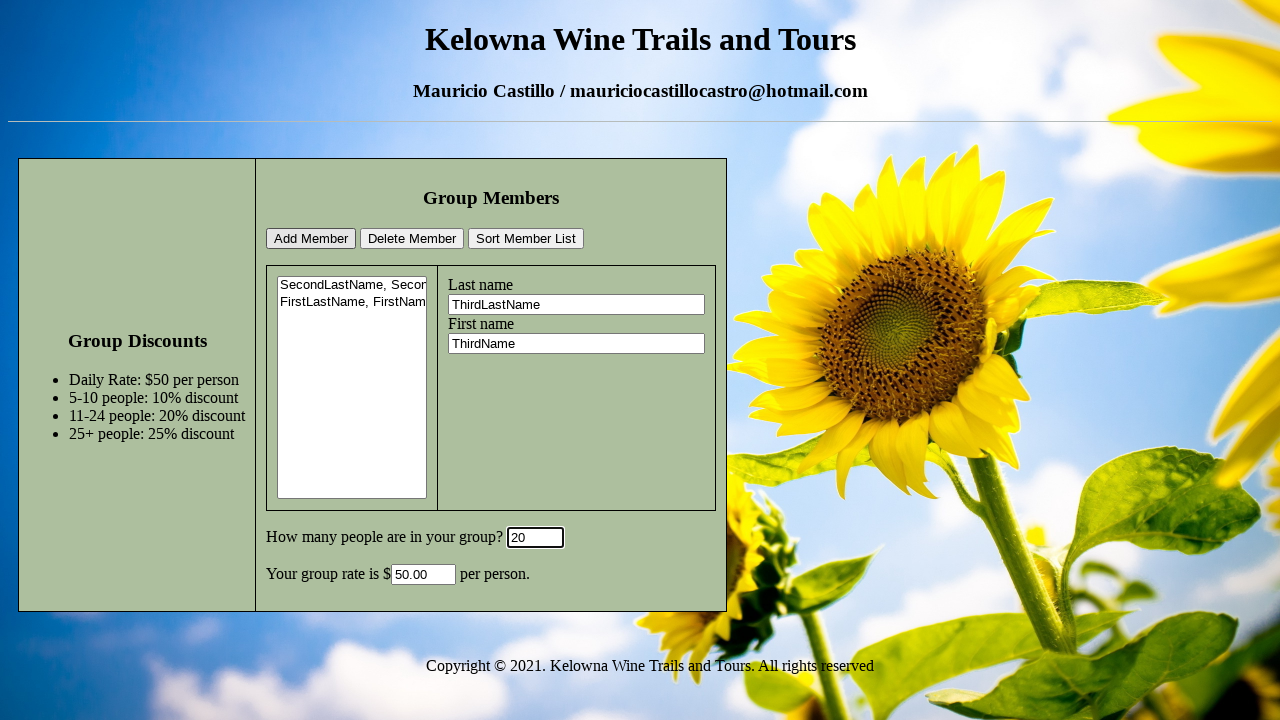

Clicked add member button to add third member at (311, 239) on #addMemberBtn
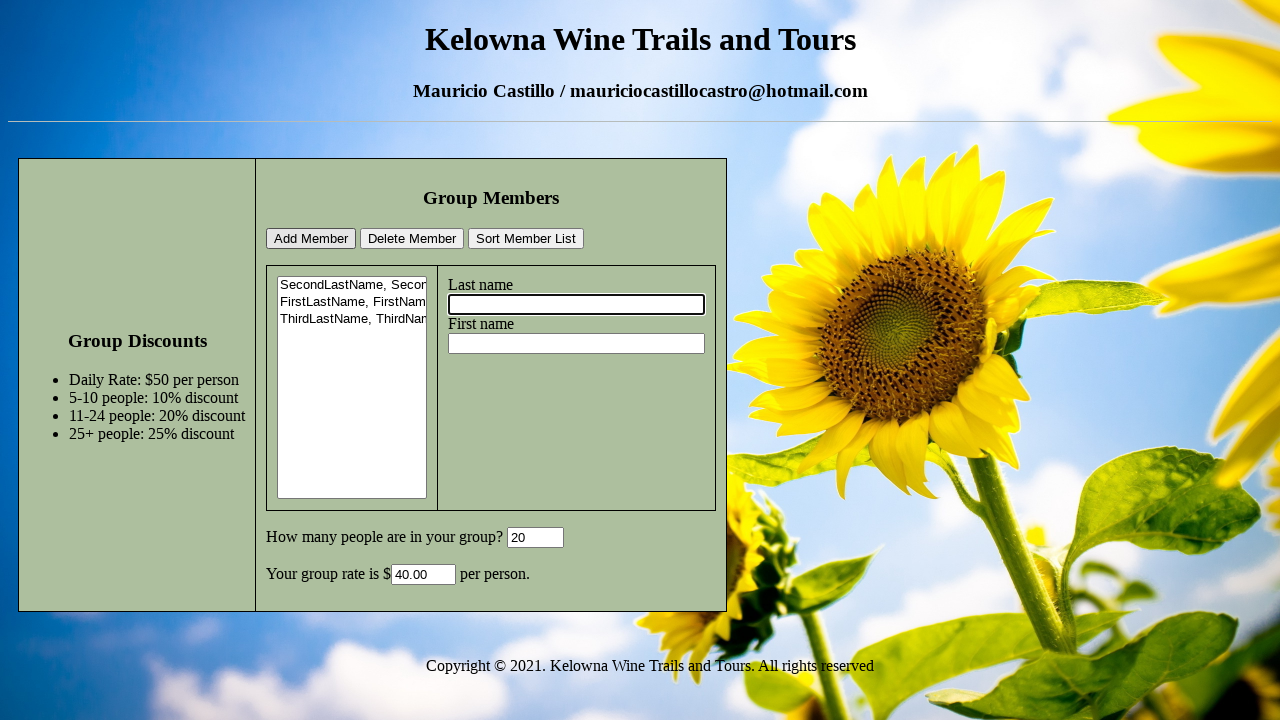

Clicked sort member list button at (526, 239) on #sortMemberListBtn
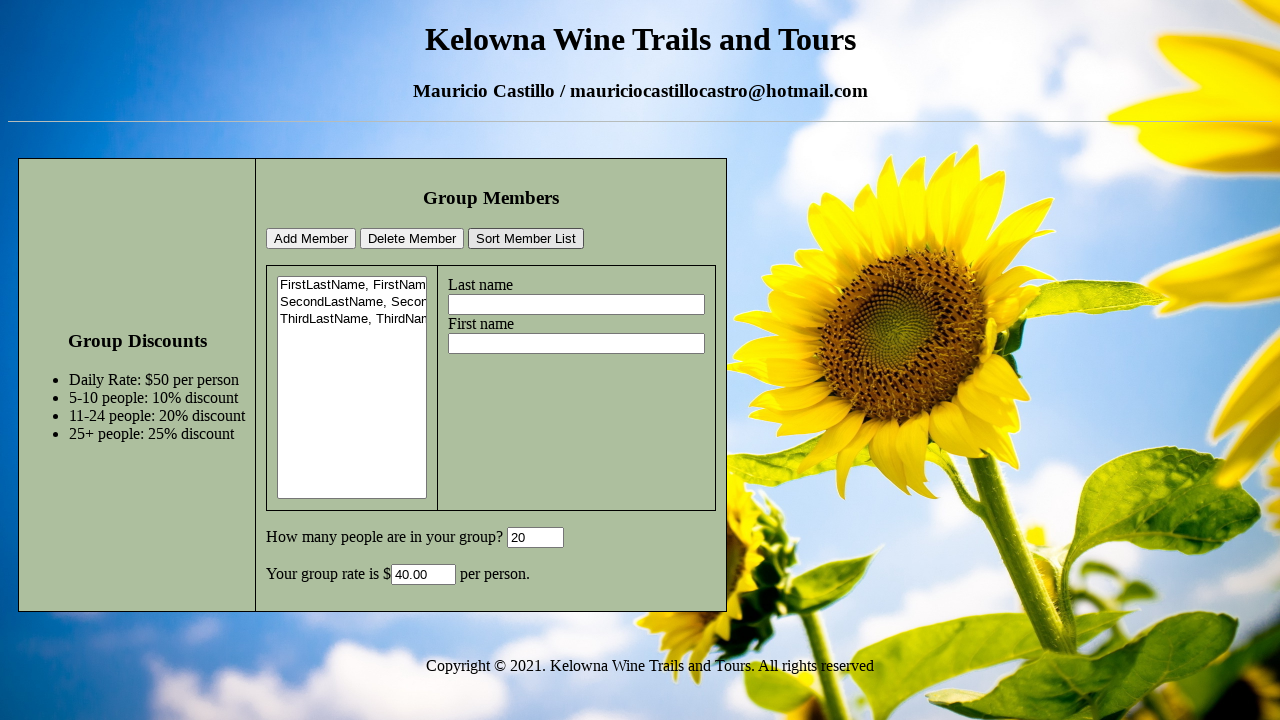

Retrieved first member option text after sorting
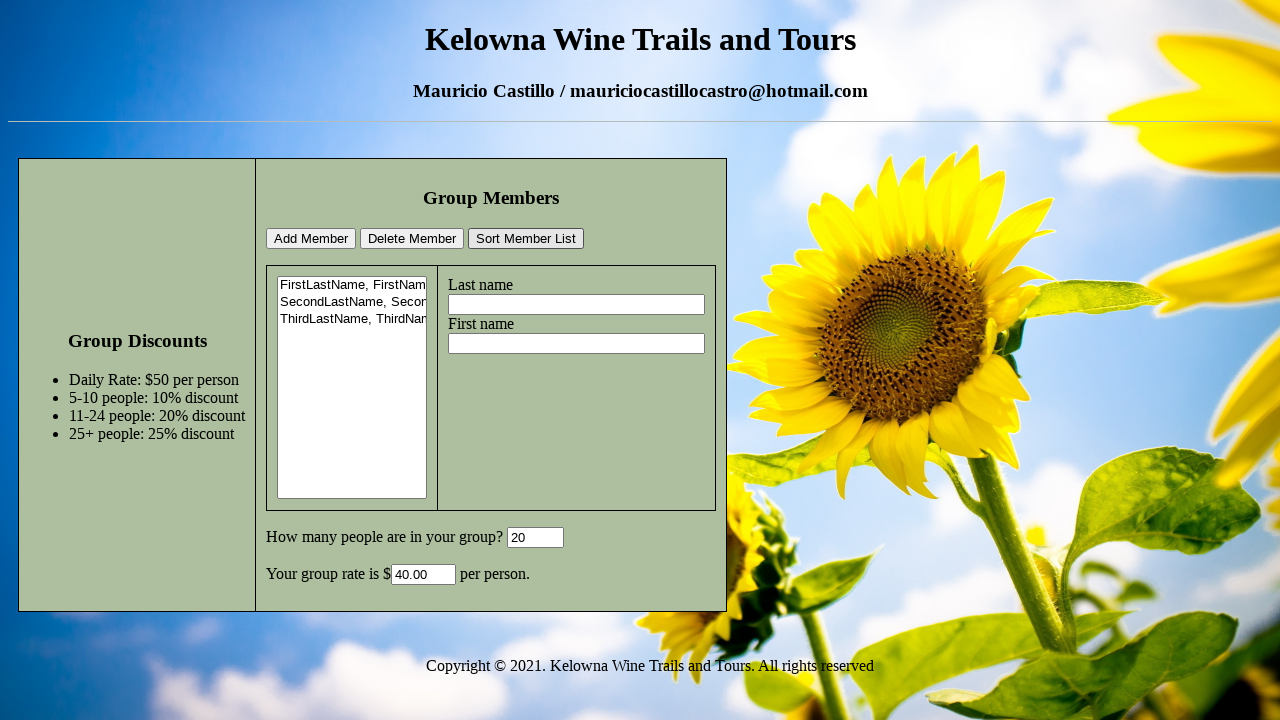

Verified first member is sorted alphabetically: 'FirstLastName, FirstName'
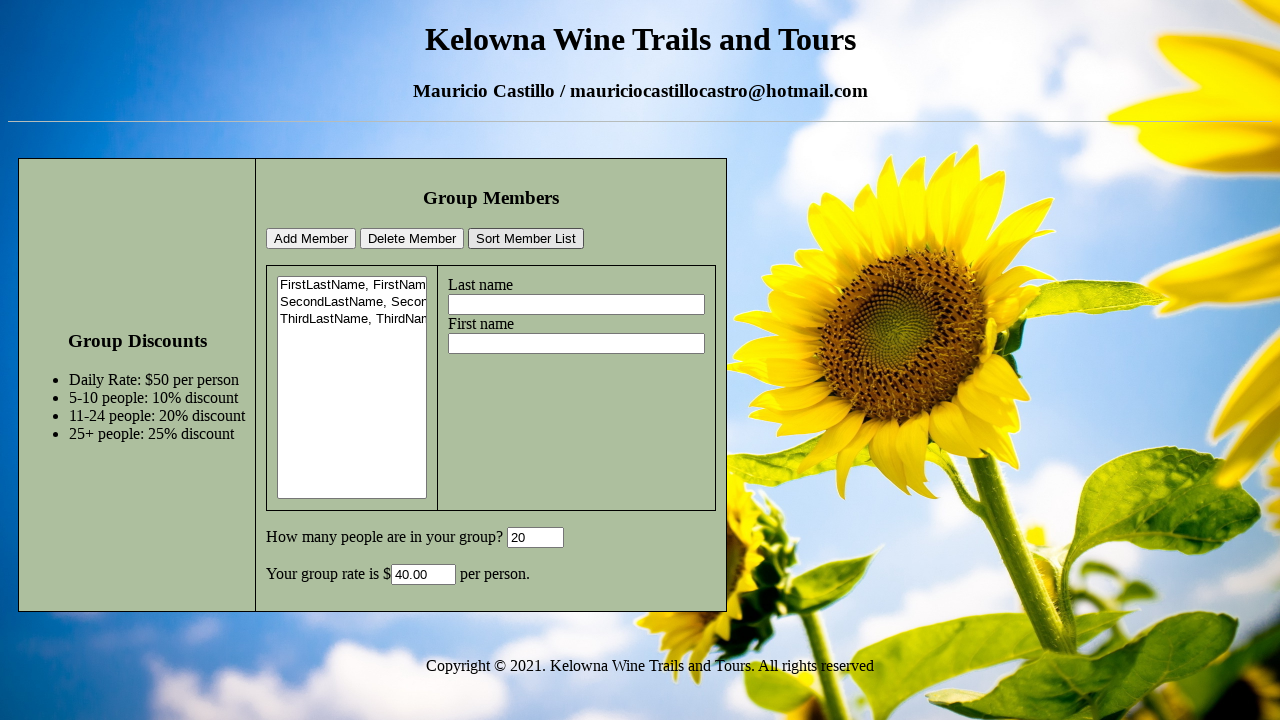

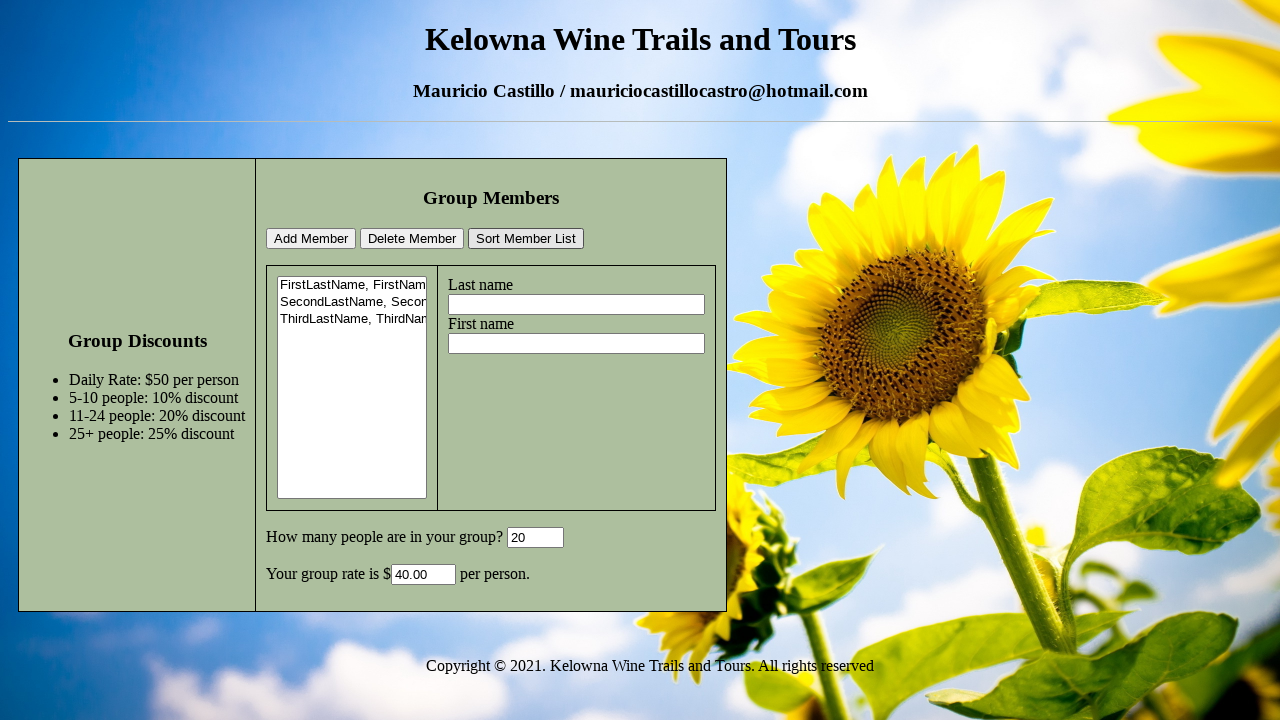